Tests add/remove elements functionality by clicking the "Add Element" button 5 times and verifying the delete buttons are created

Starting URL: http://the-internet.herokuapp.com/add_remove_elements/

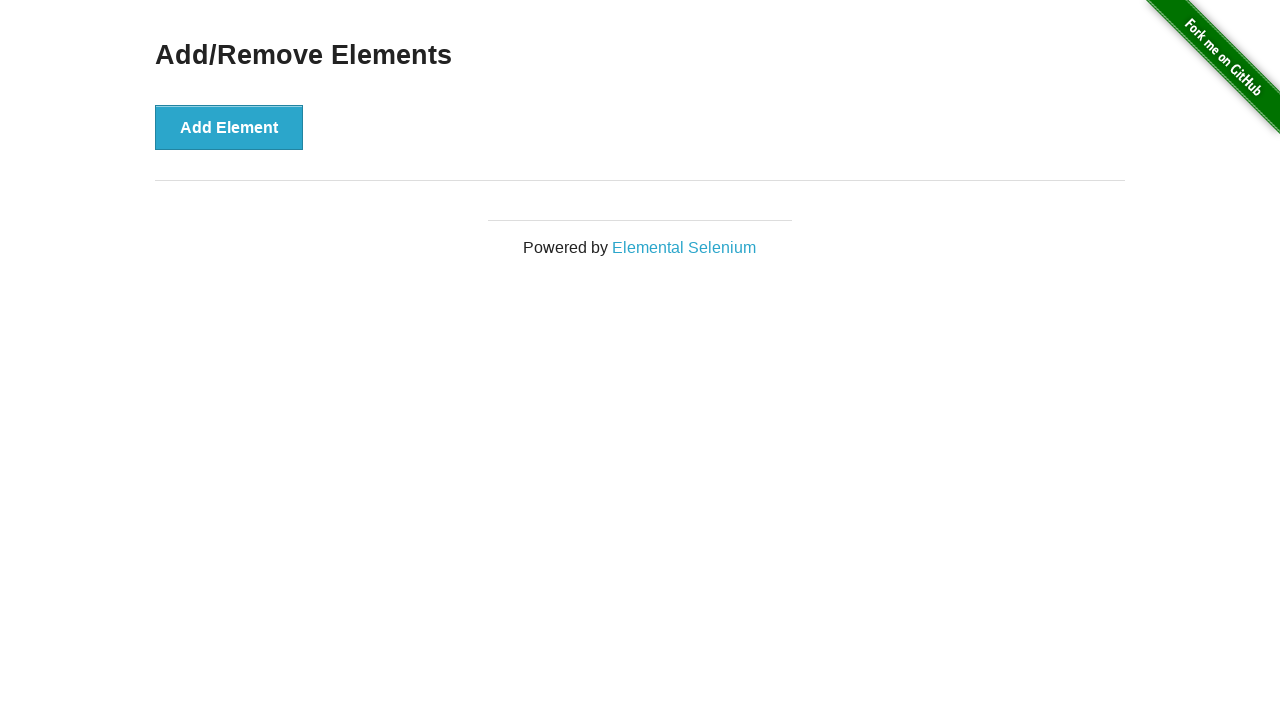

Clicked 'Add Element' button at (229, 127) on button:text("Add Element")
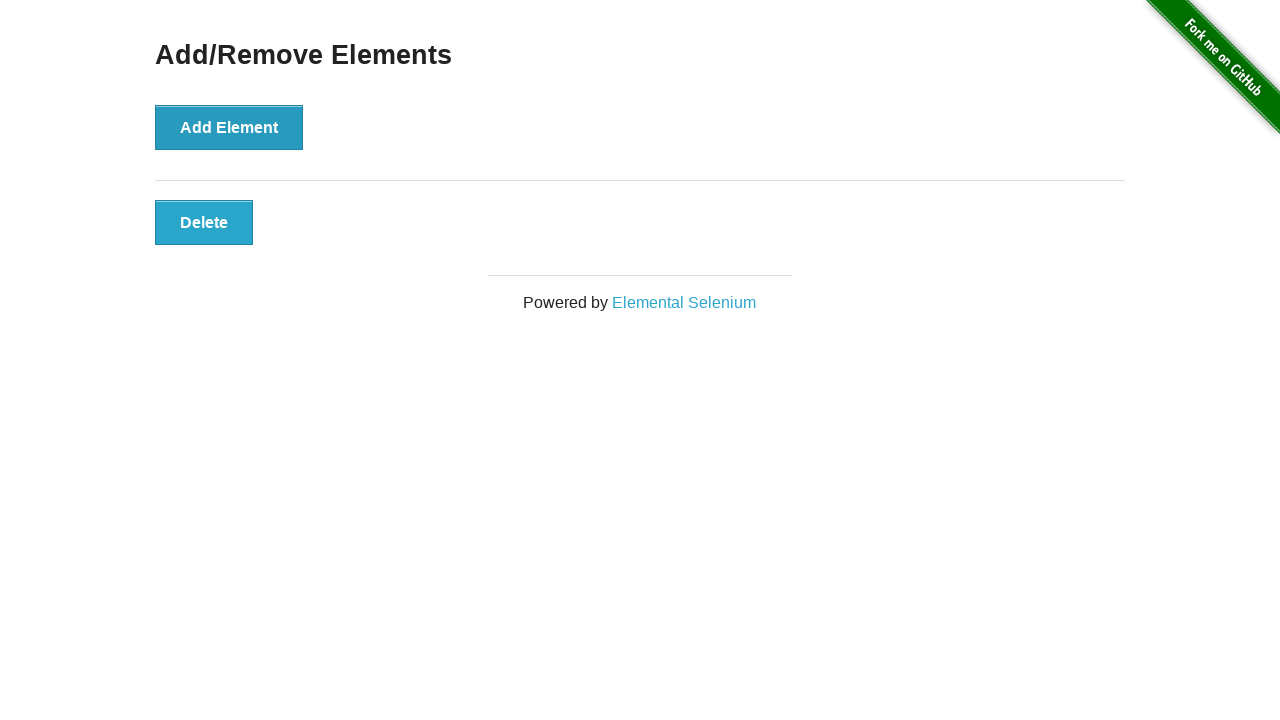

Clicked 'Add Element' button at (229, 127) on button:text("Add Element")
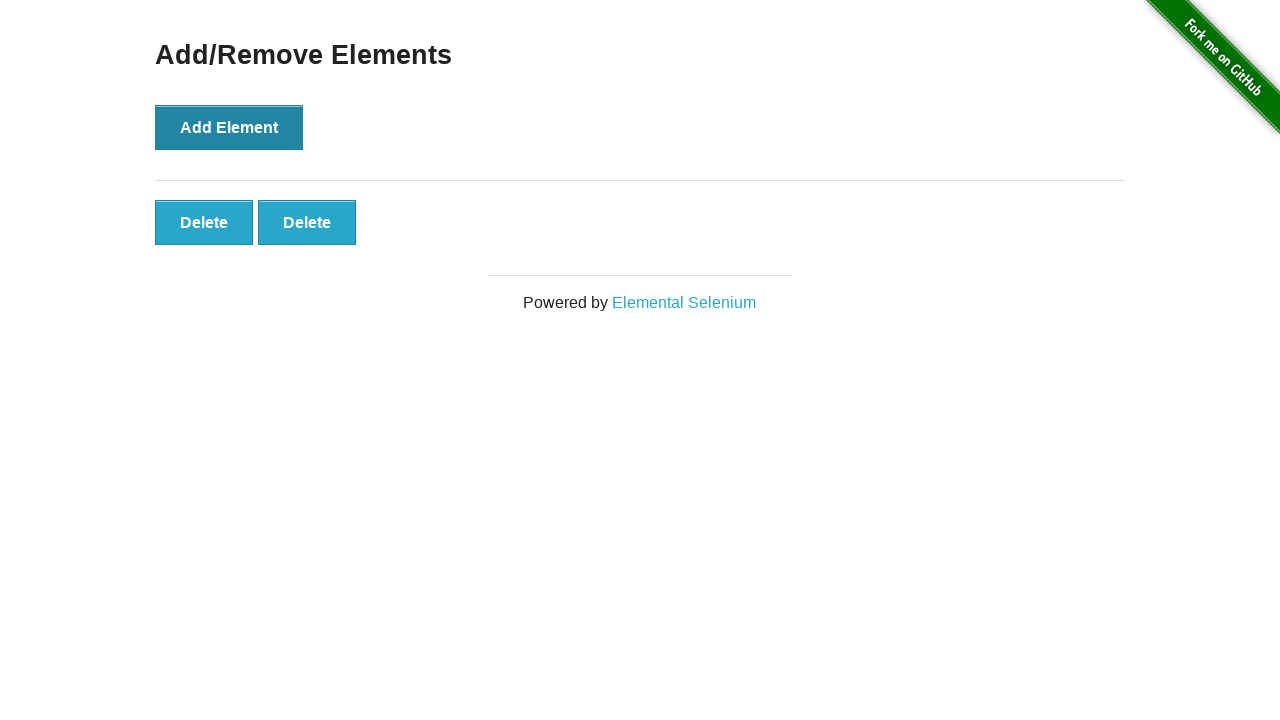

Clicked 'Add Element' button at (229, 127) on button:text("Add Element")
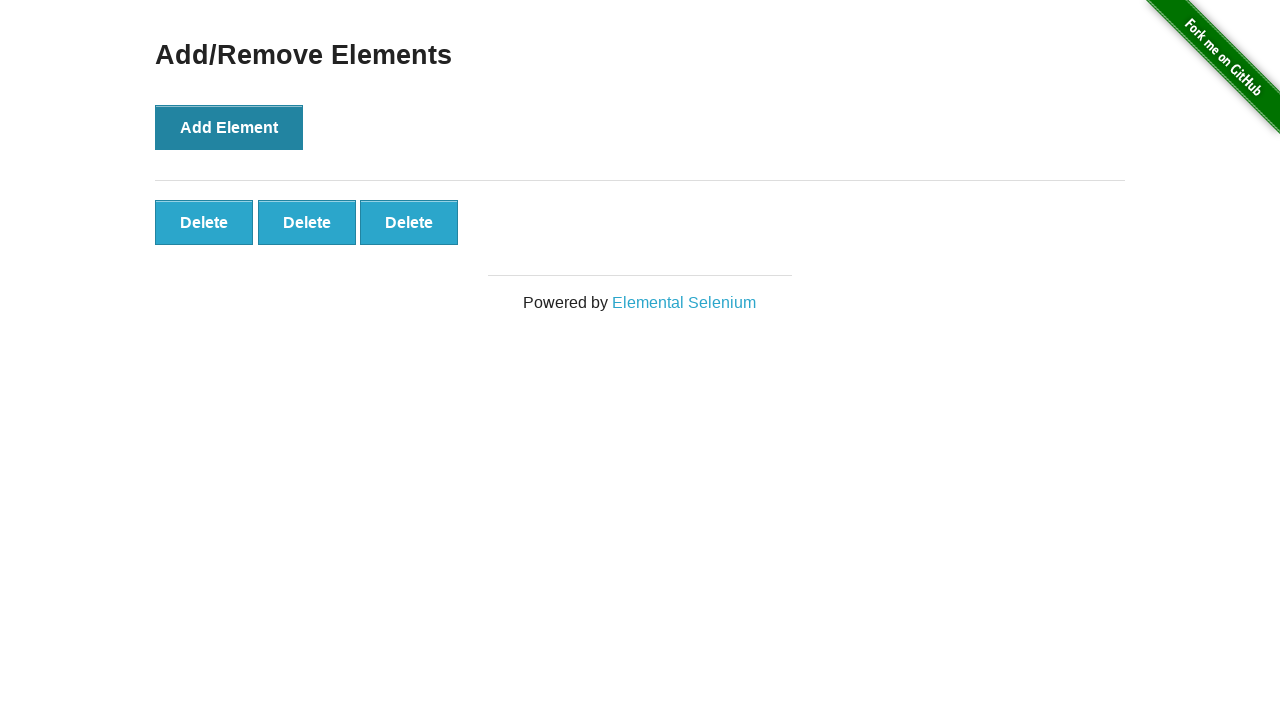

Clicked 'Add Element' button at (229, 127) on button:text("Add Element")
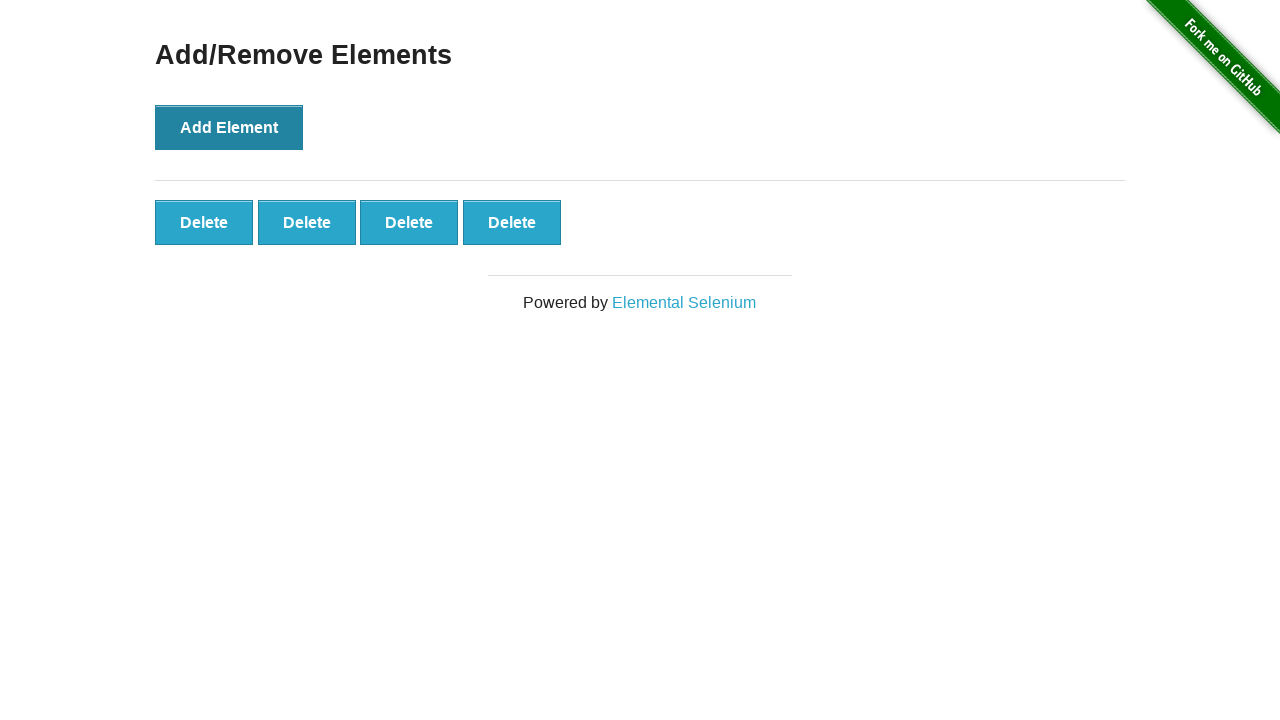

Clicked 'Add Element' button at (229, 127) on button:text("Add Element")
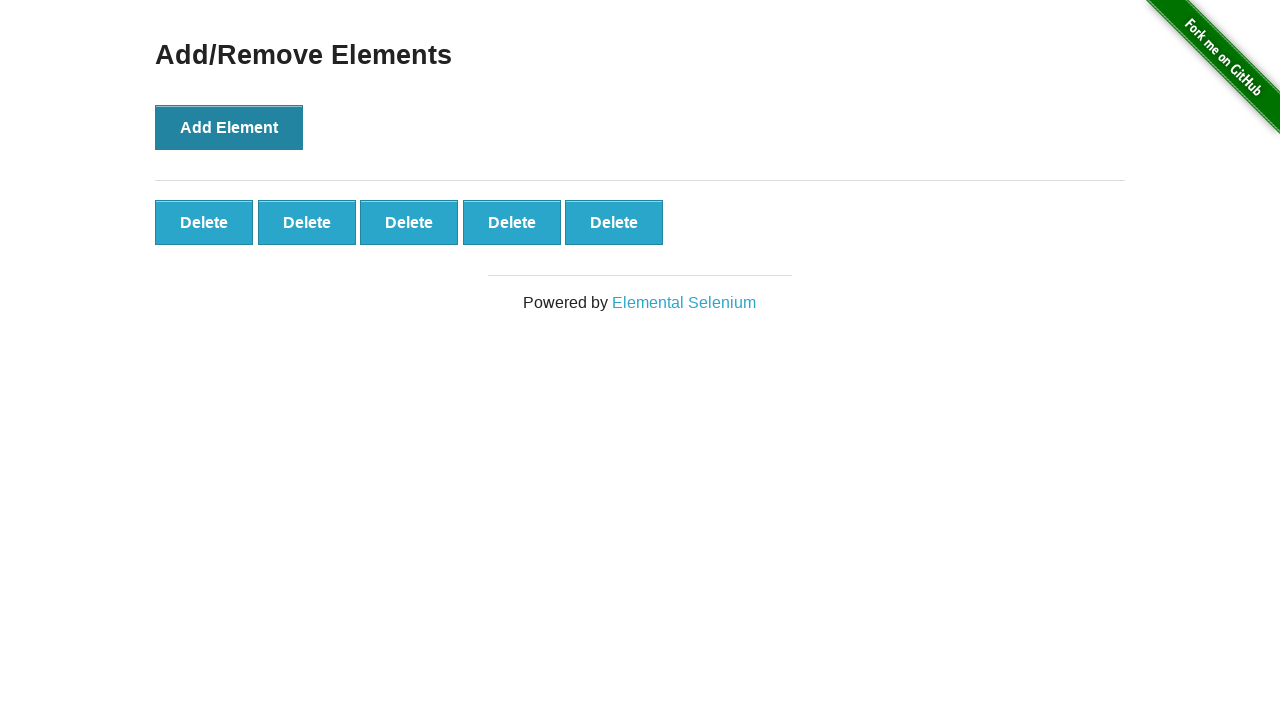

Delete buttons appeared after adding 5 elements
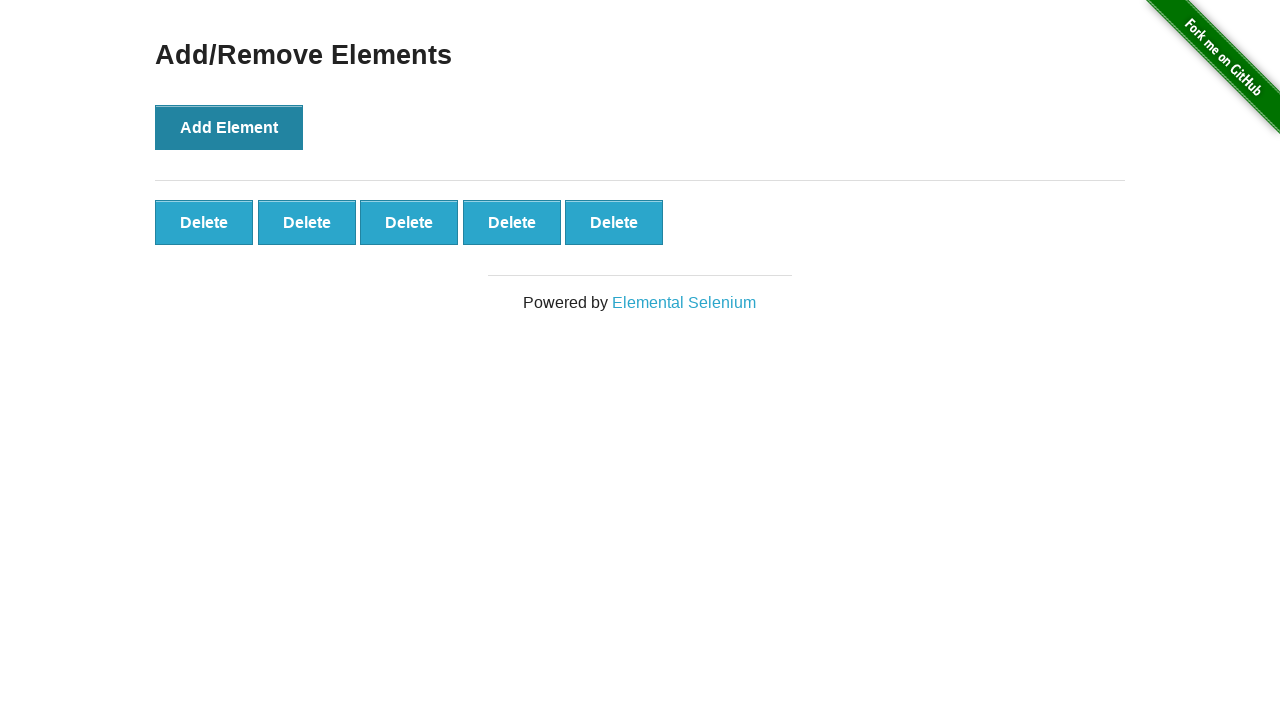

Retrieved all delete button elements
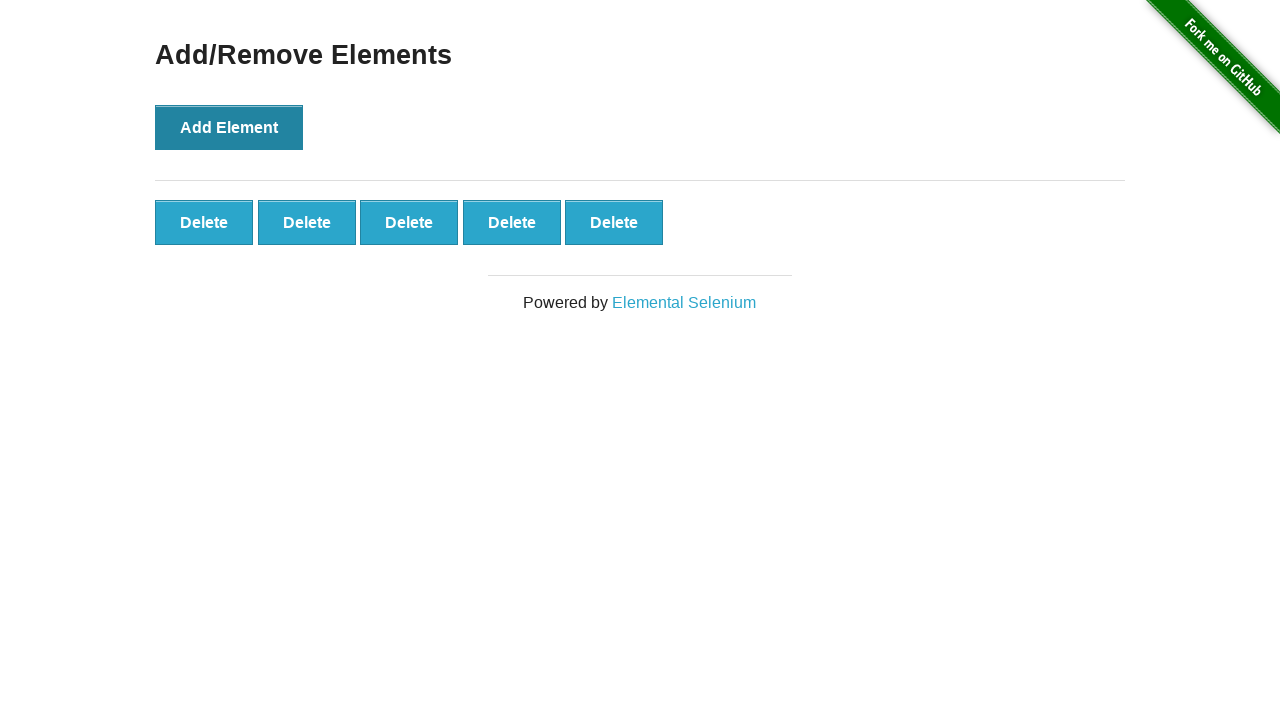

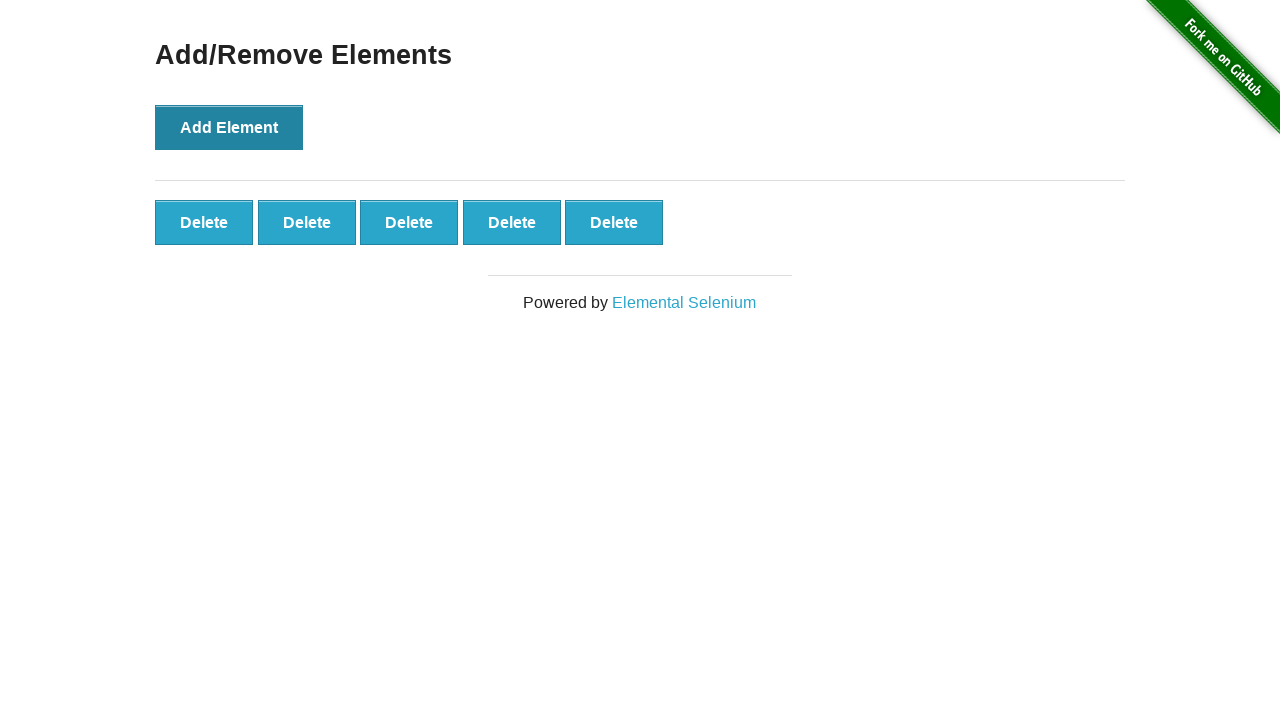